Tests autocomplete functionality by typing a character, selecting a random suggestion from the dropdown, and verifying the selection

Starting URL: https://seleniumui.moderntester.pl/autocomplete.php

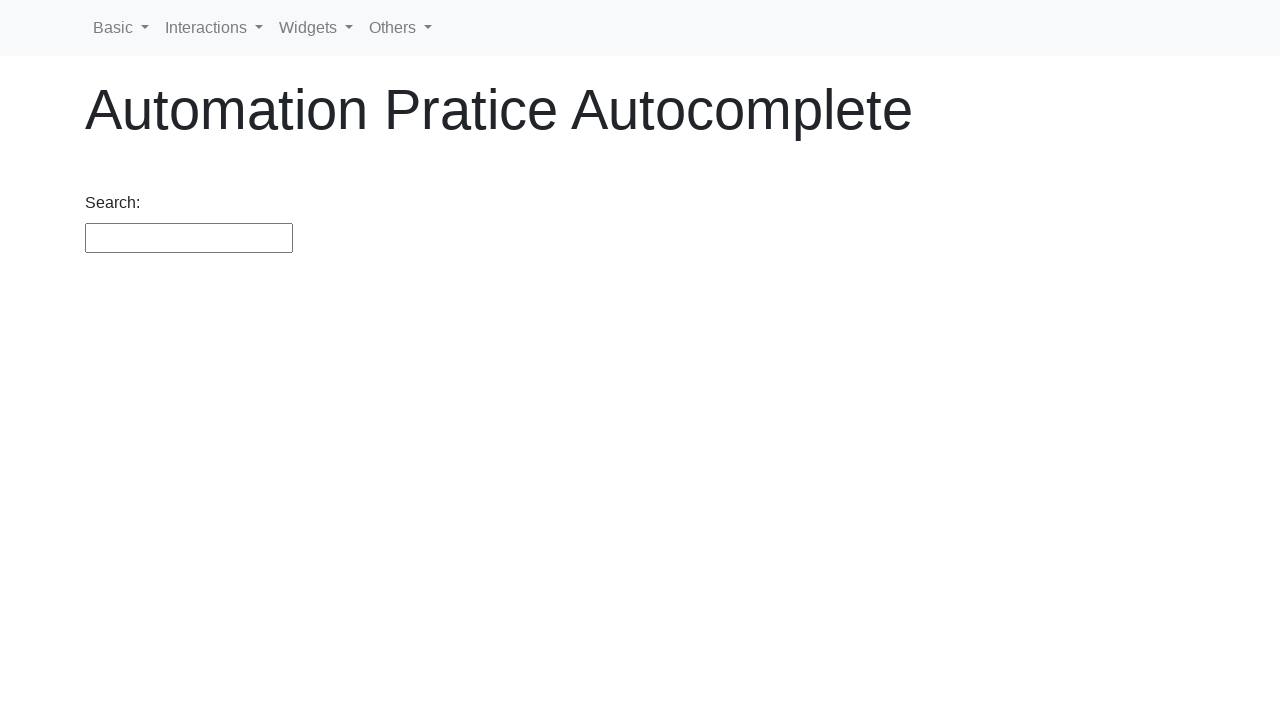

Navigated to autocomplete test page
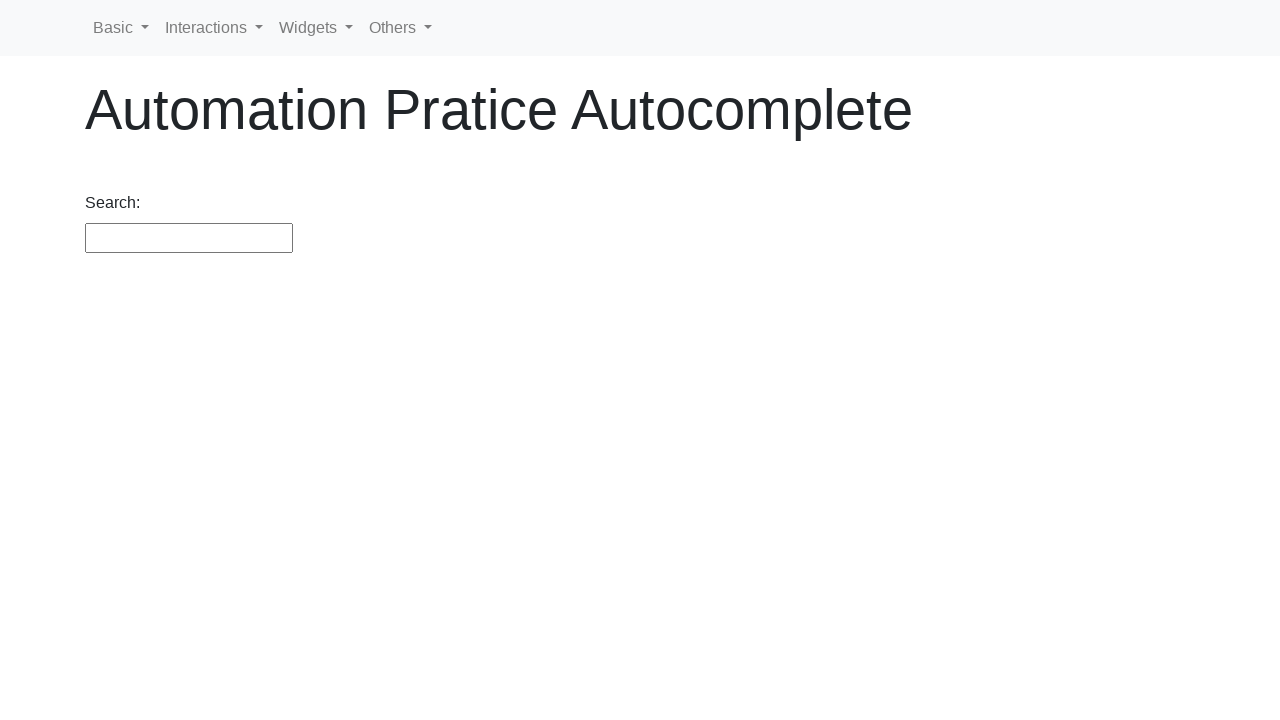

Typed 'a' in search field to trigger autocomplete on #search
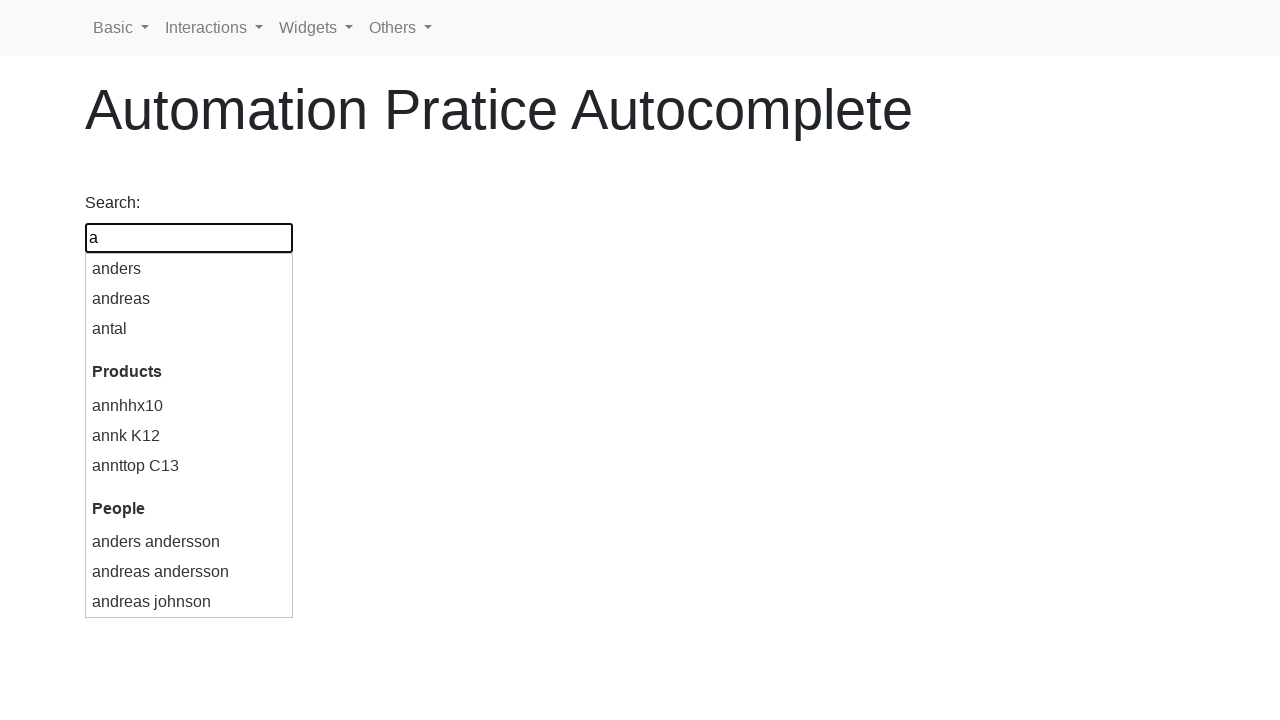

Autocomplete suggestions dropdown appeared
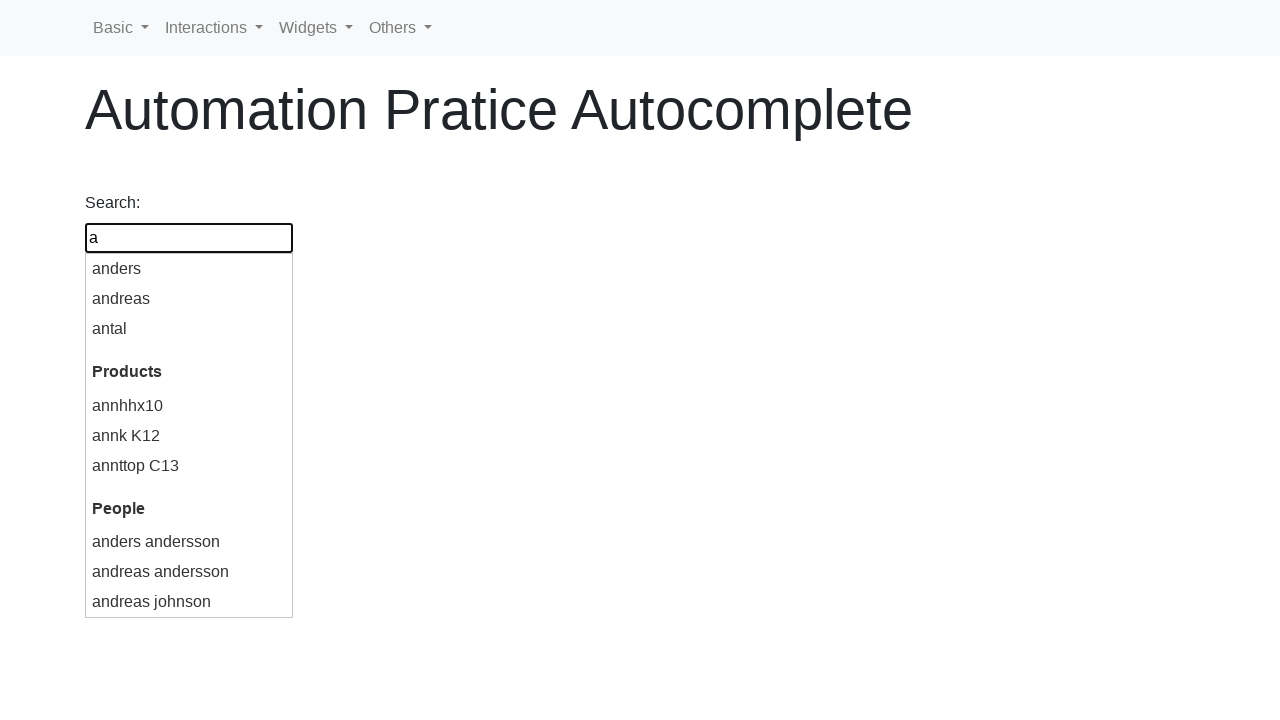

Retrieved 9 autocomplete suggestions
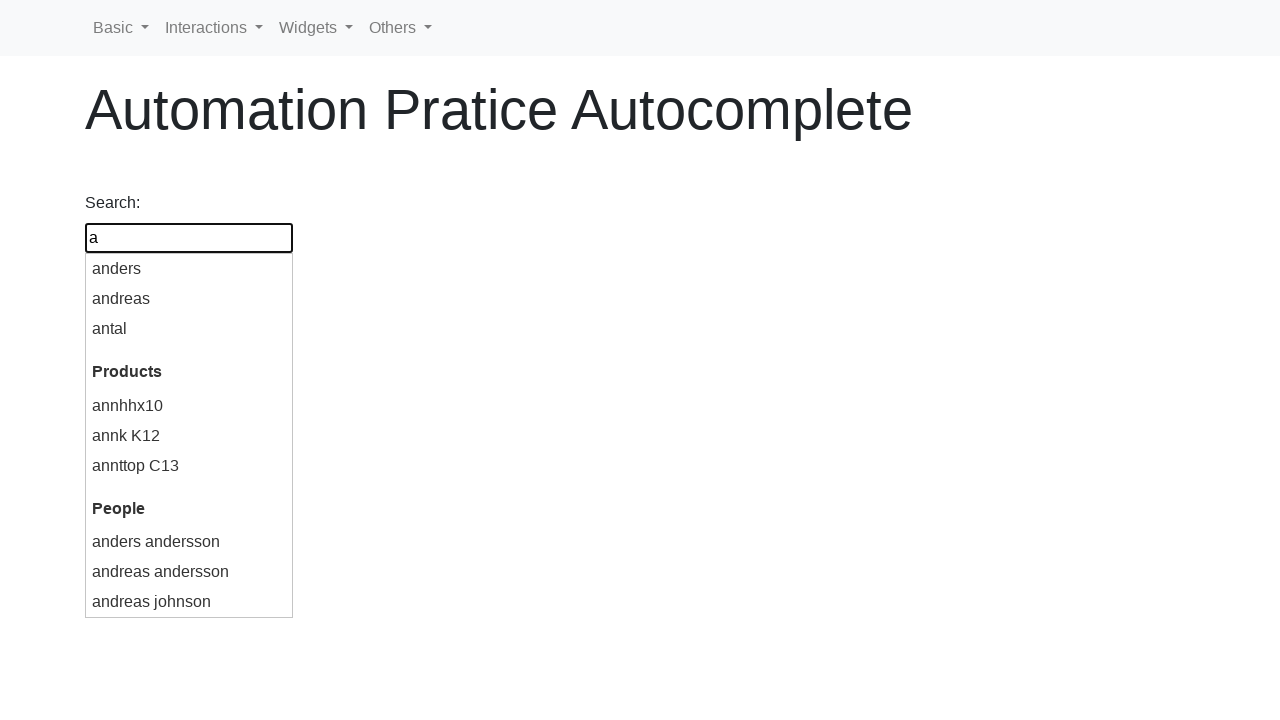

Clicked random suggestion at index 8 at (189, 602) on [tabindex='-1'] >> nth=8
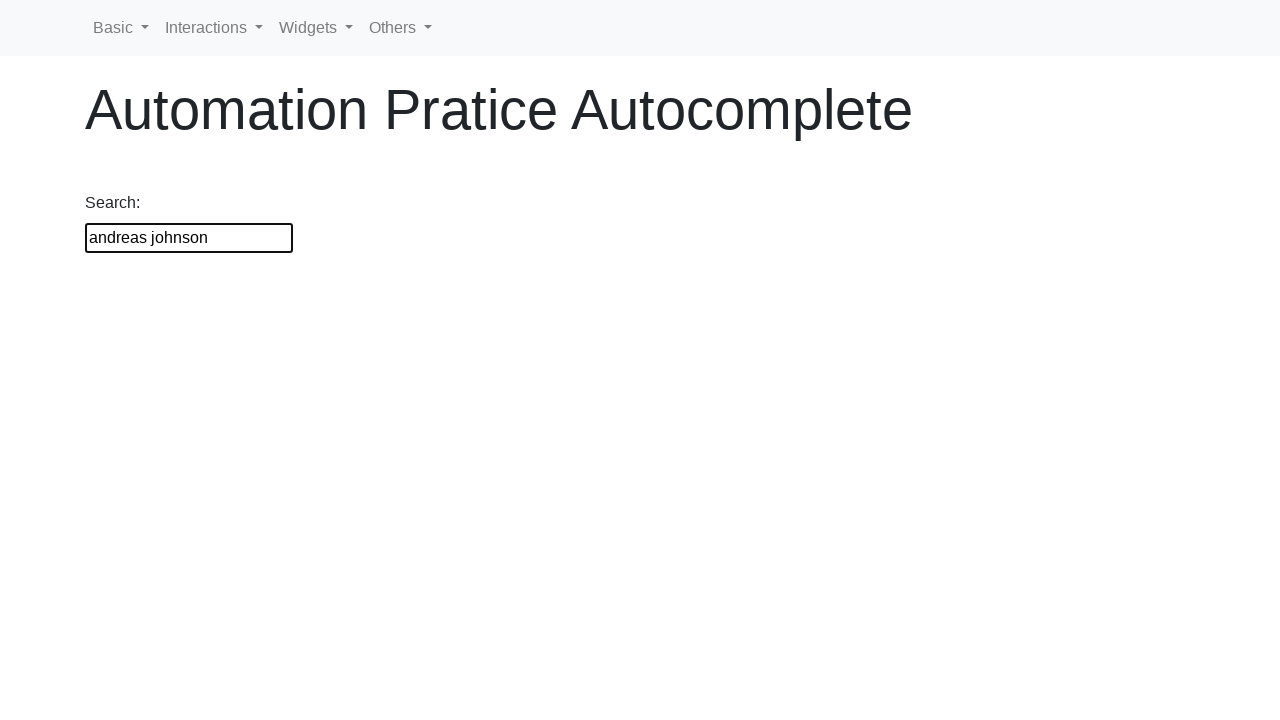

Selection verified in status area
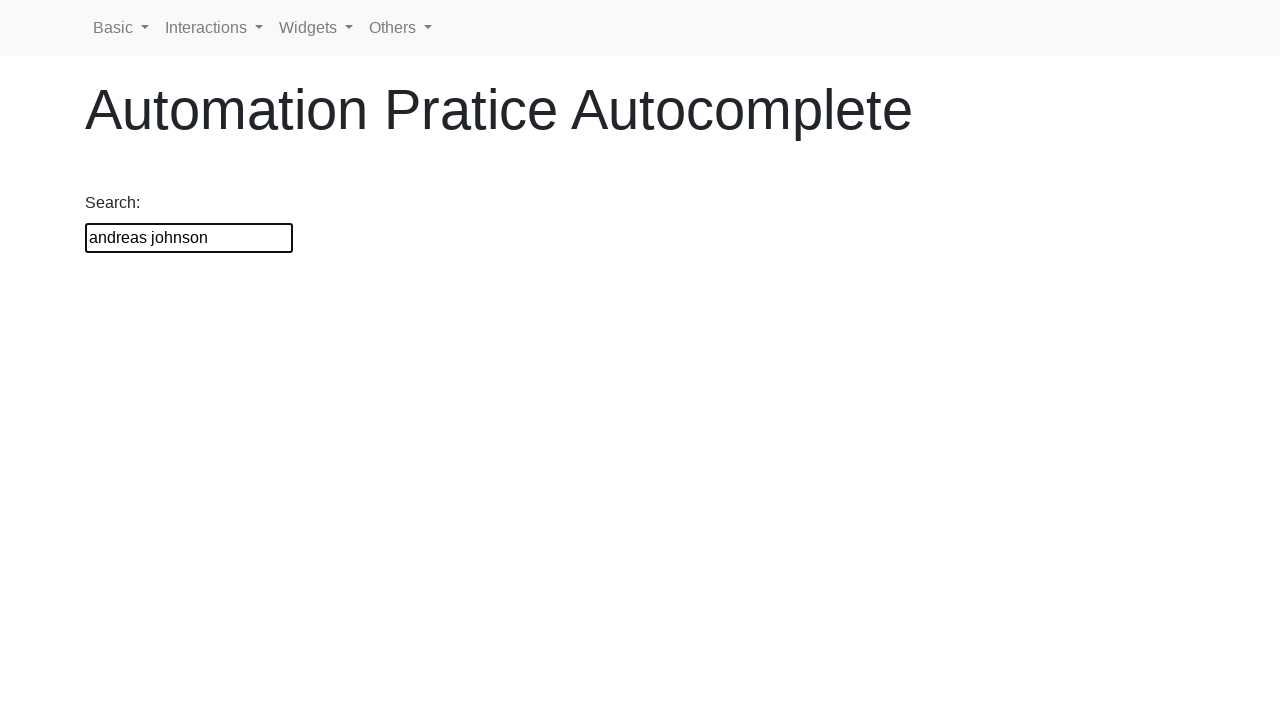

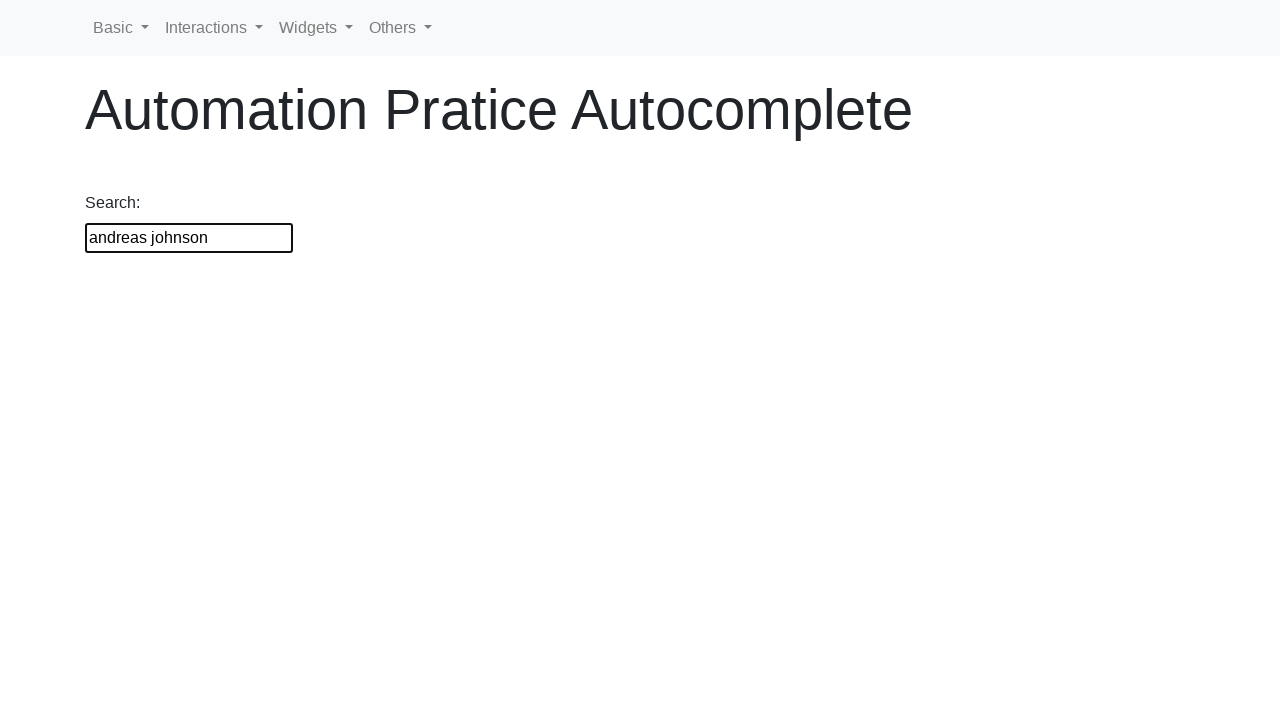